Tests the Plano library reservation page by closing an initial popup, deselecting all libraries, and then selecting a specific library from the available options.

Starting URL: https://plano.libnet.info/reserve

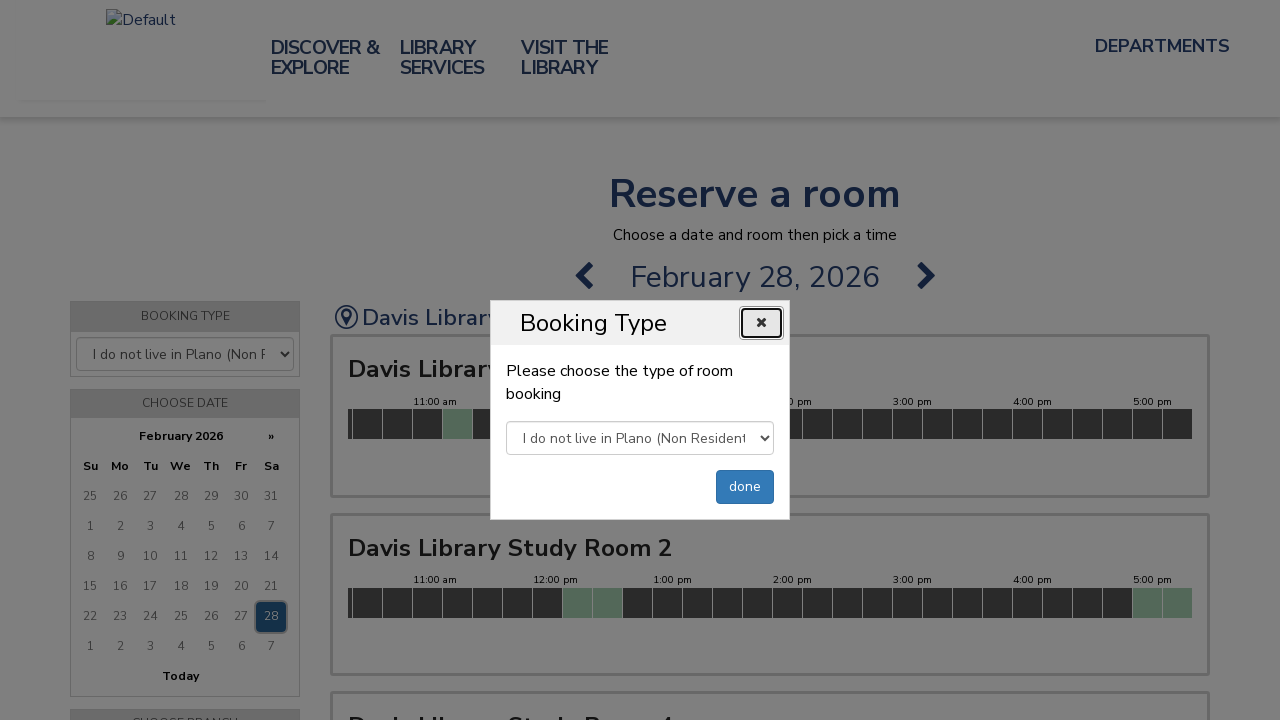

Waited for resident verification popup button to appear
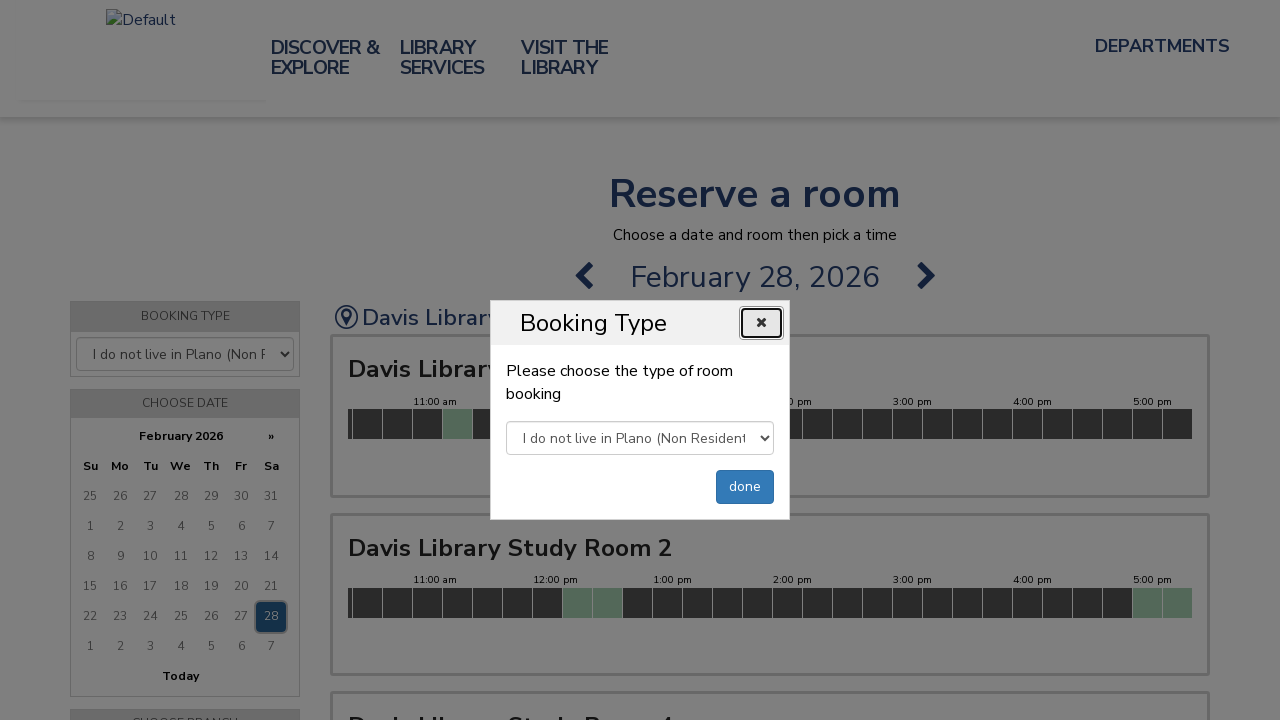

Closed resident verification popup form at (745, 487) on button.btn.btn-primary
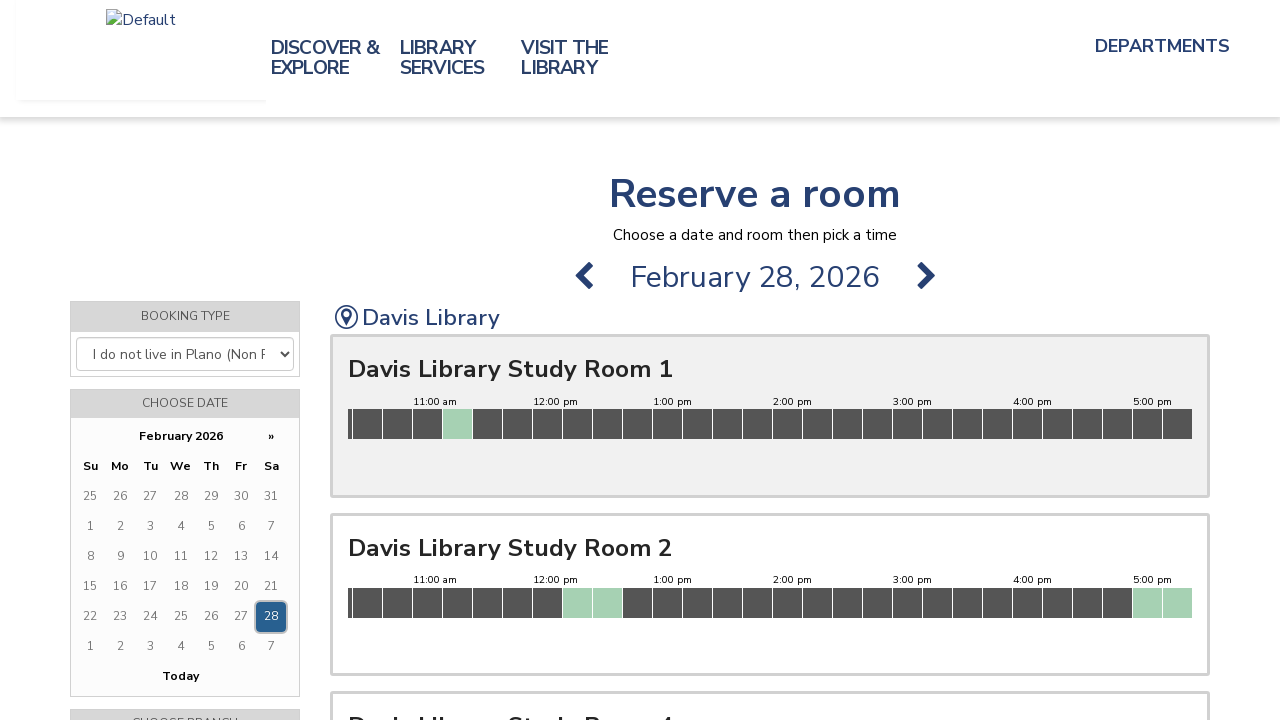

Deselected all libraries by toggling 'Check all' at (185, 509) on xpath=//label[normalize-space()='Check all']
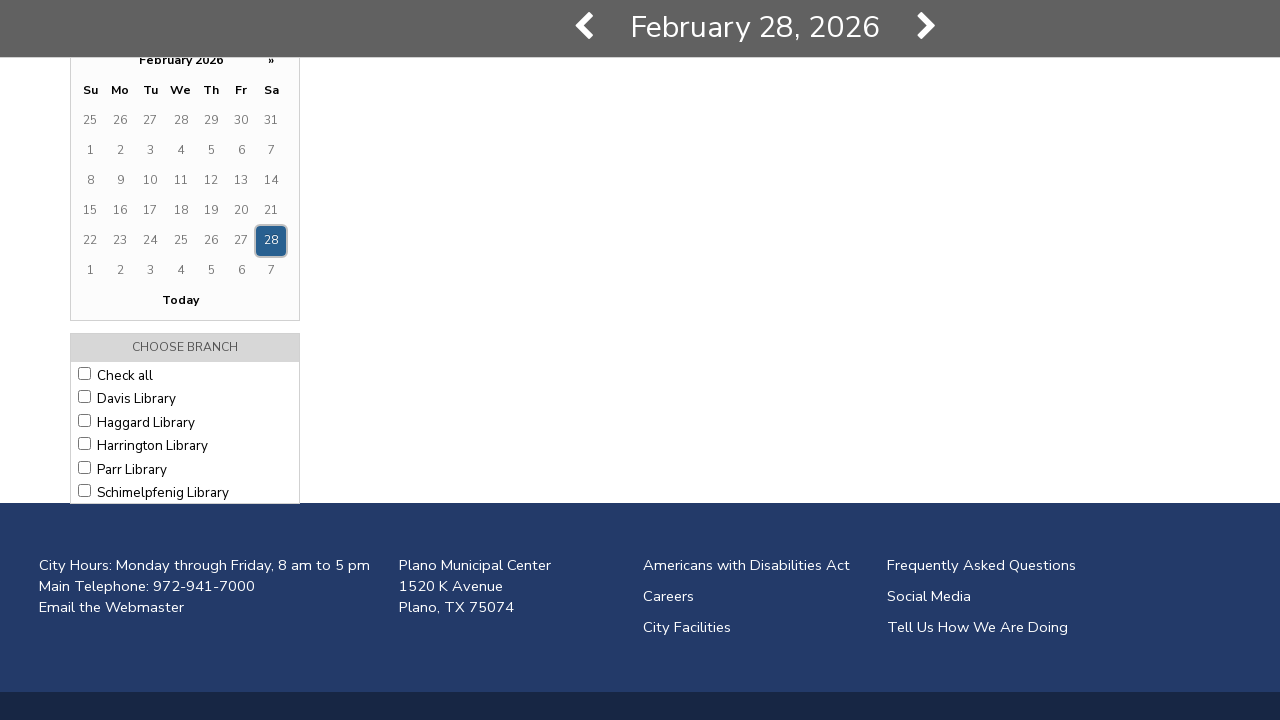

Selected Davis Library at (185, 397) on //div[@class='amnp-location-select']//label[contains(text(),'Davis Library')]
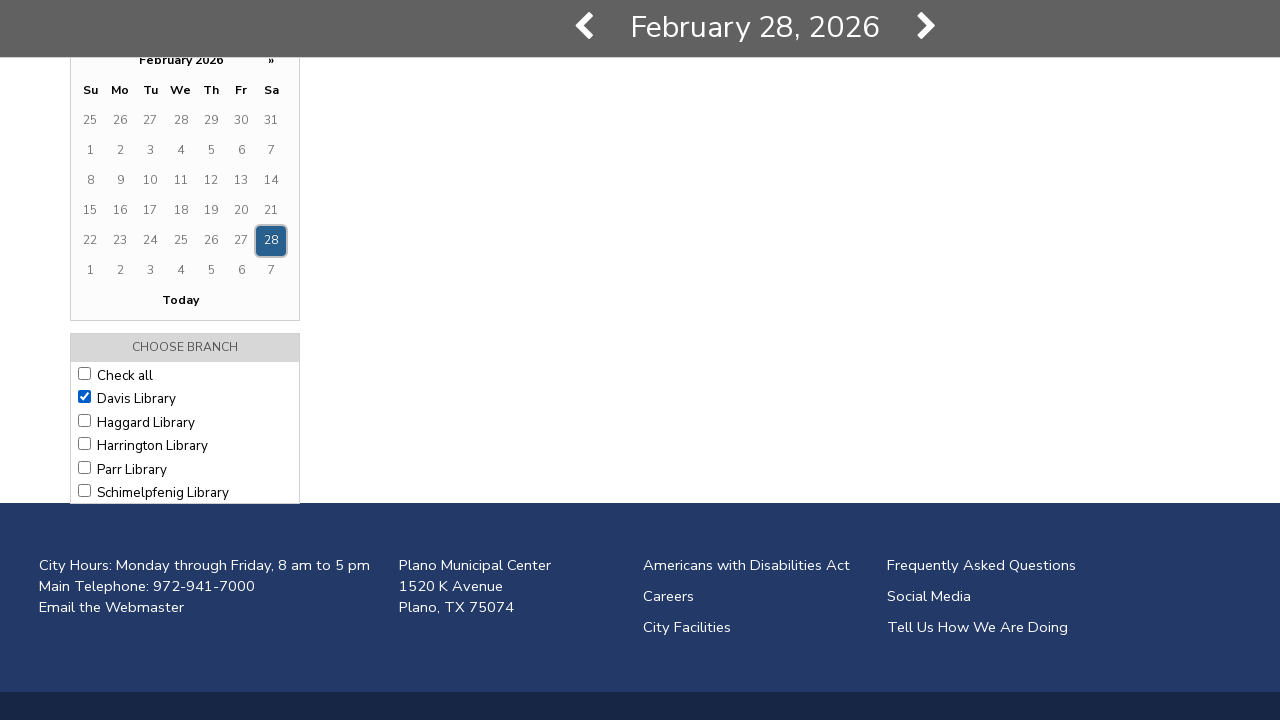

Waited for library selection to process
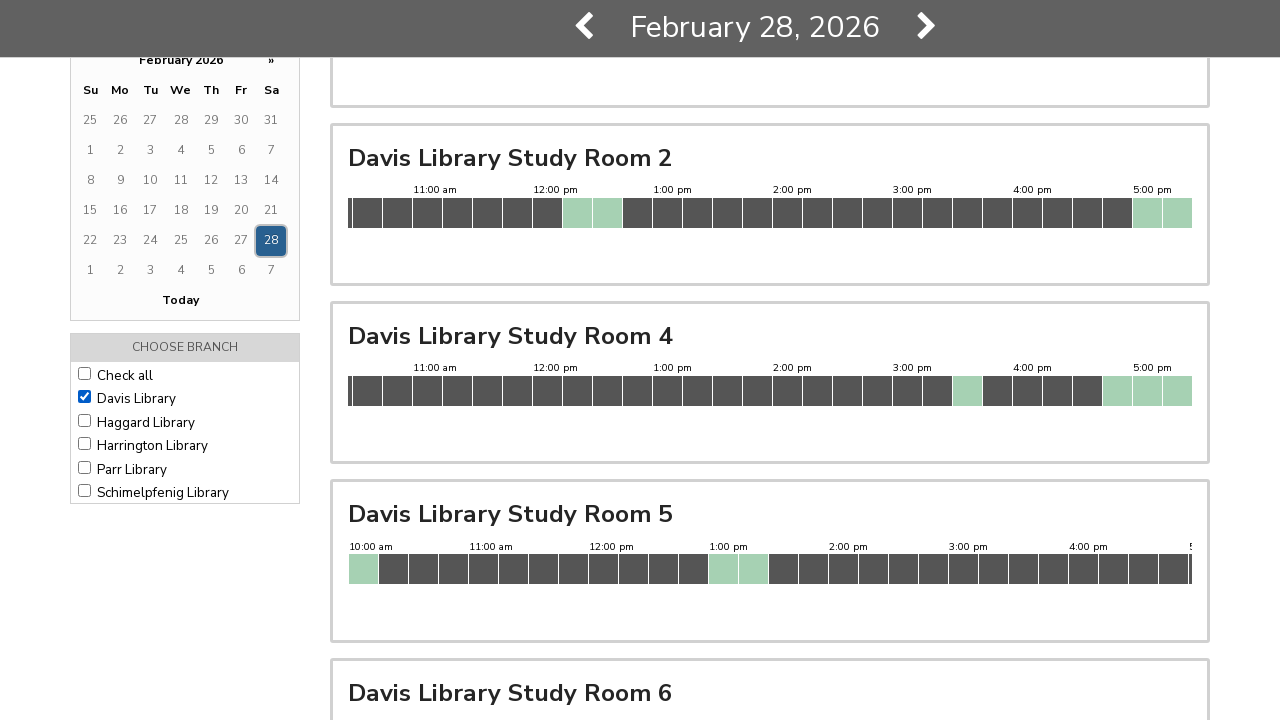

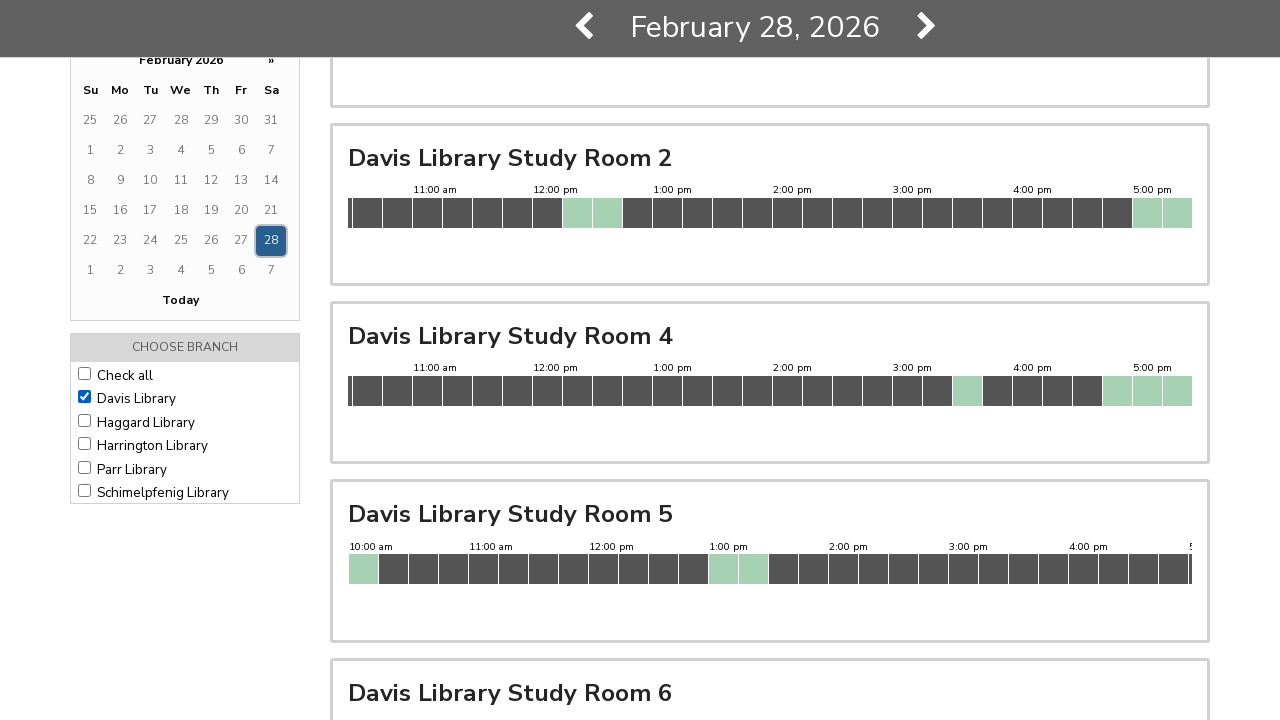